Tests scrolling to an iframe element that is out of view to bring it into the viewport

Starting URL: https://www.selenium.dev/selenium/web/scrolling_tests/frame_with_nested_scrolling_frame_out_of_view.html

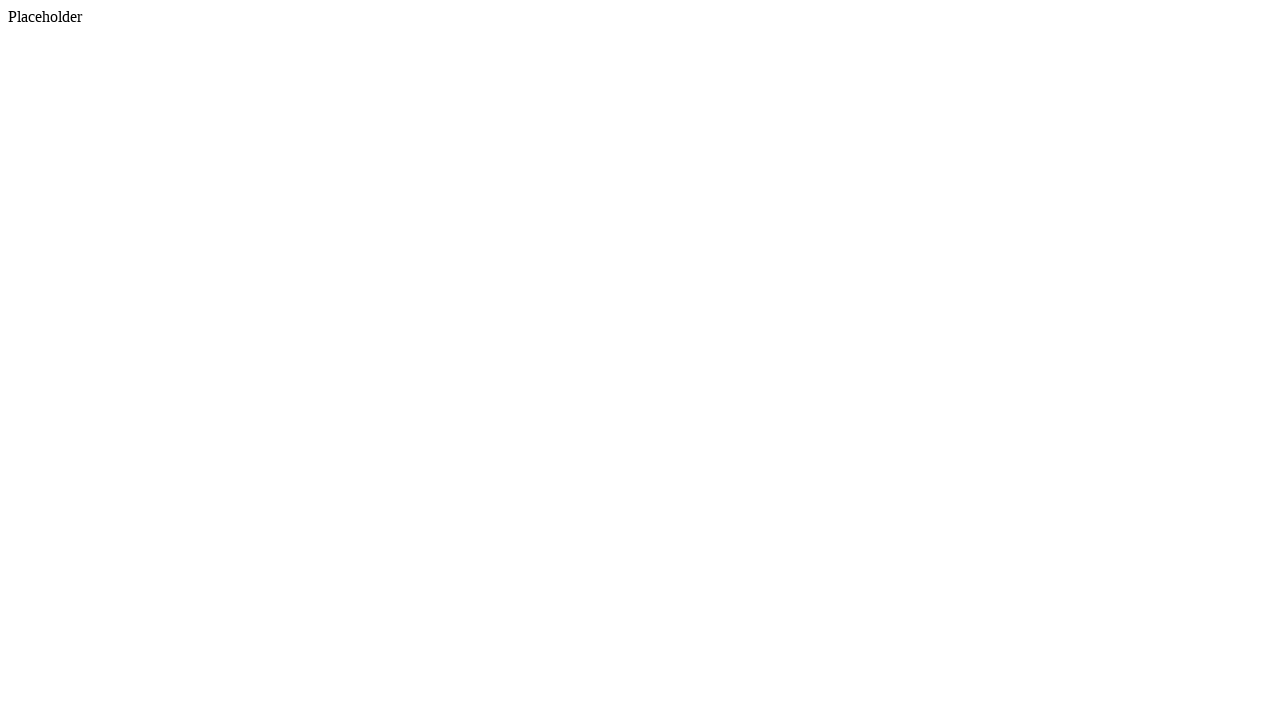

Located iframe element
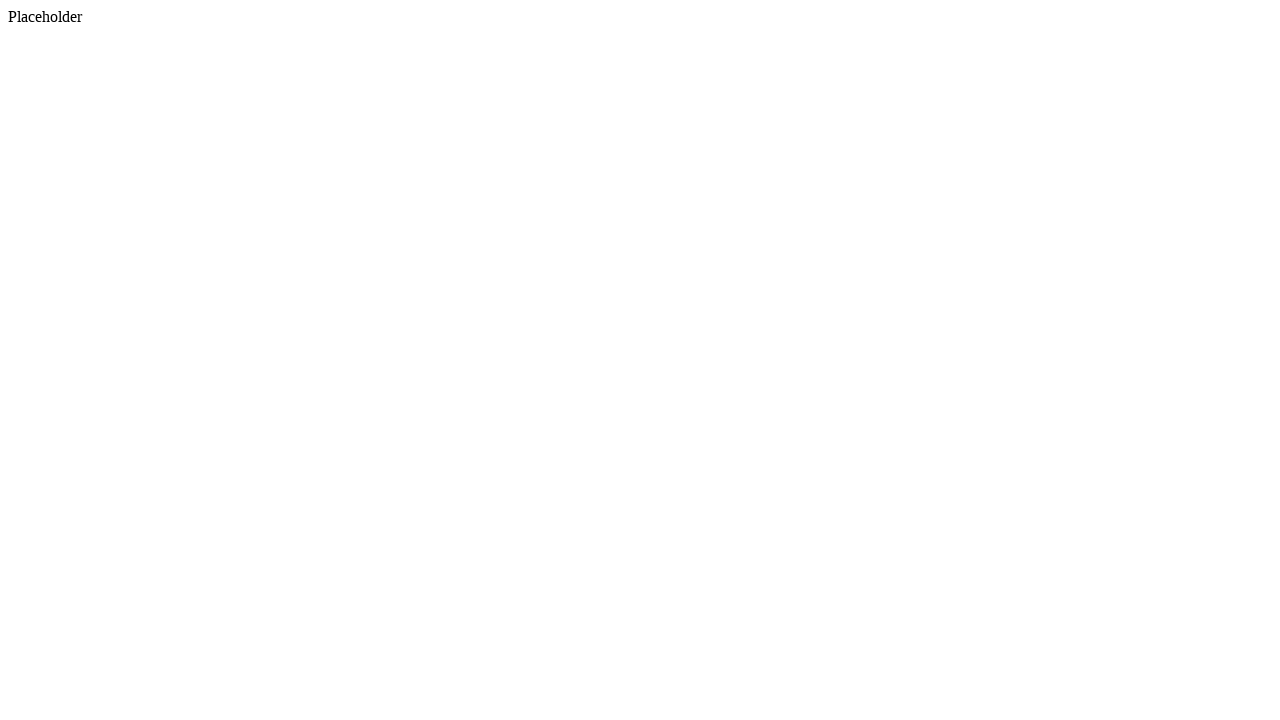

Scrolled iframe element into view
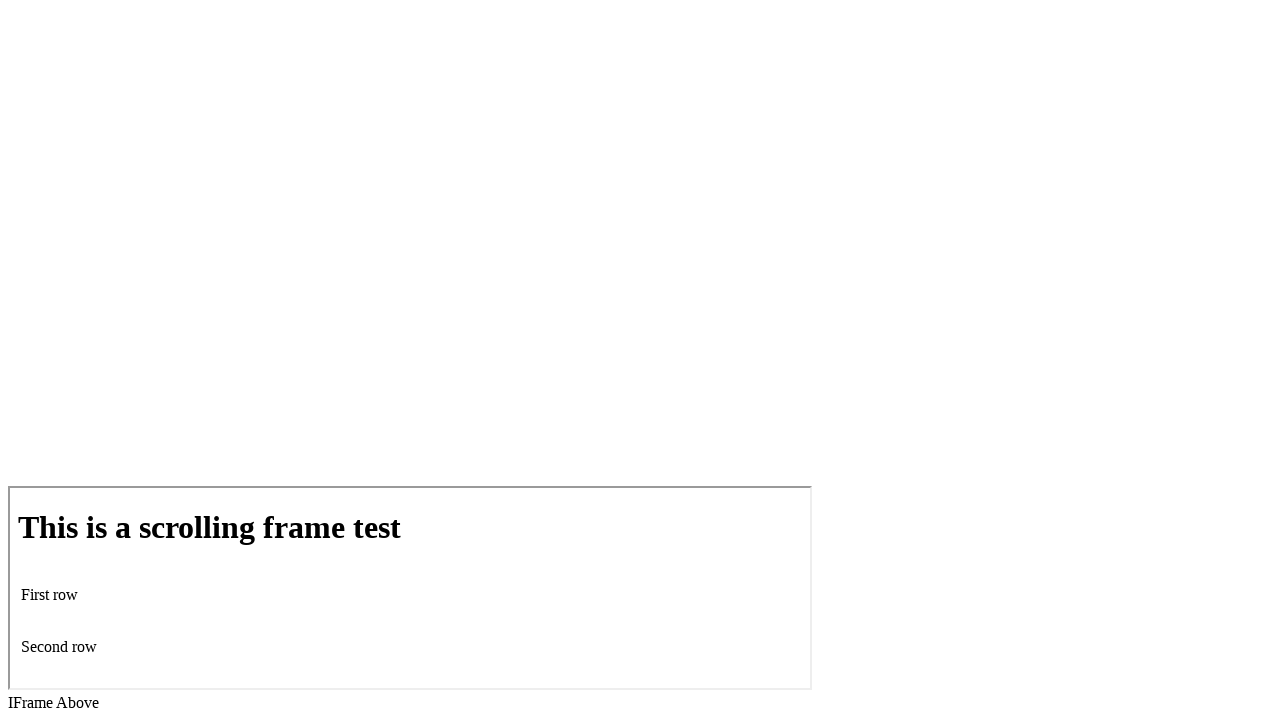

Verified iframe is in viewport
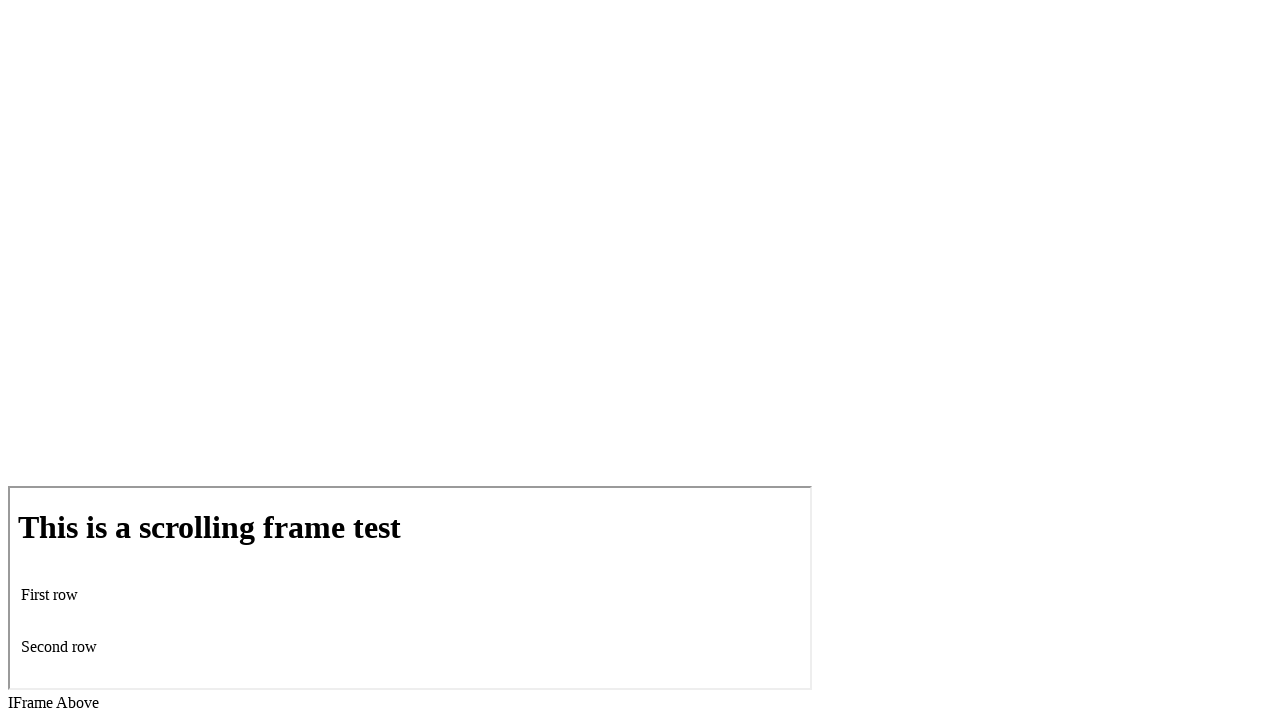

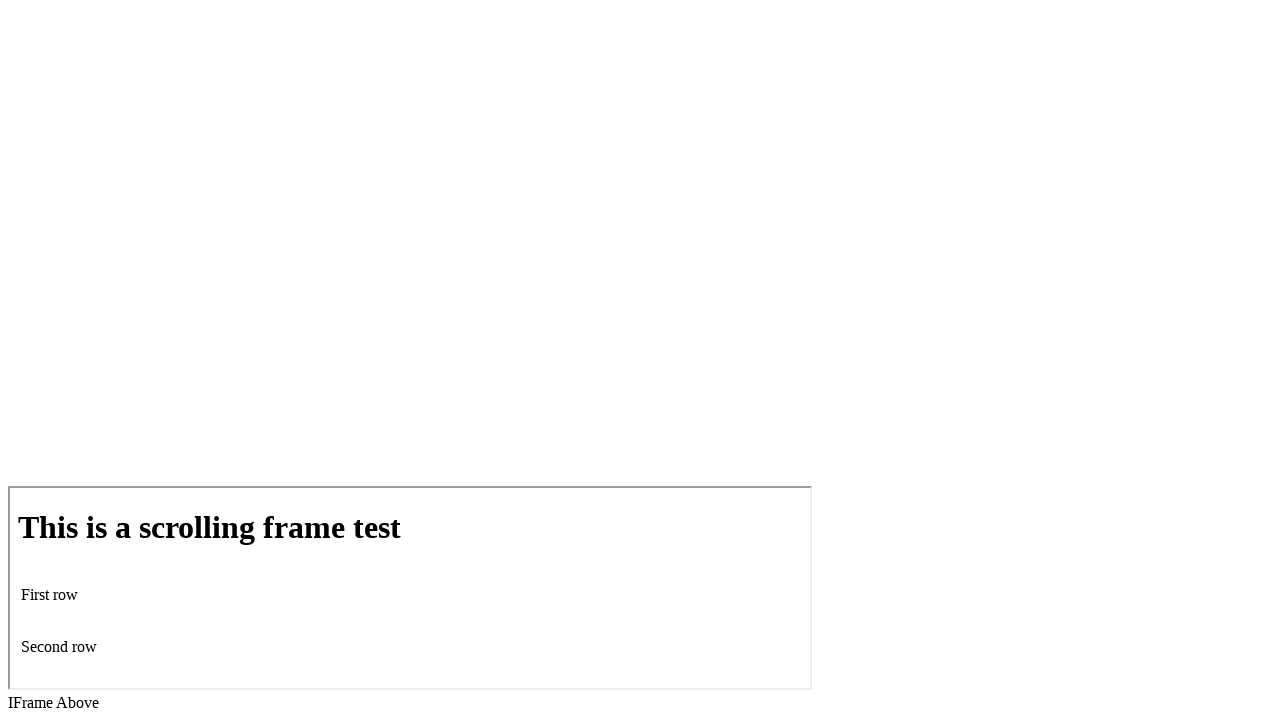